Tests dropdown menu functionality by clicking a dropdown button and then selecting the Flipkart link from the dropdown options.

Starting URL: http://omayo.blogspot.com/

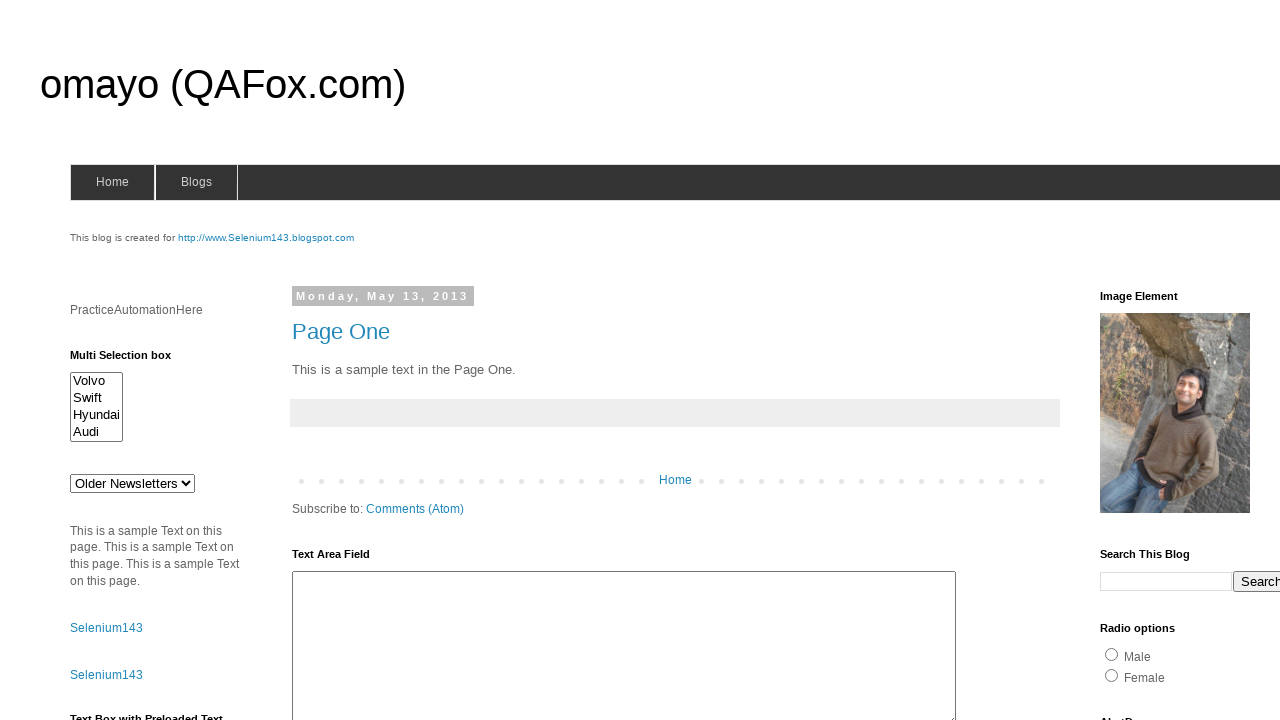

Clicked dropdown button to open menu at (1227, 360) on button.dropbtn
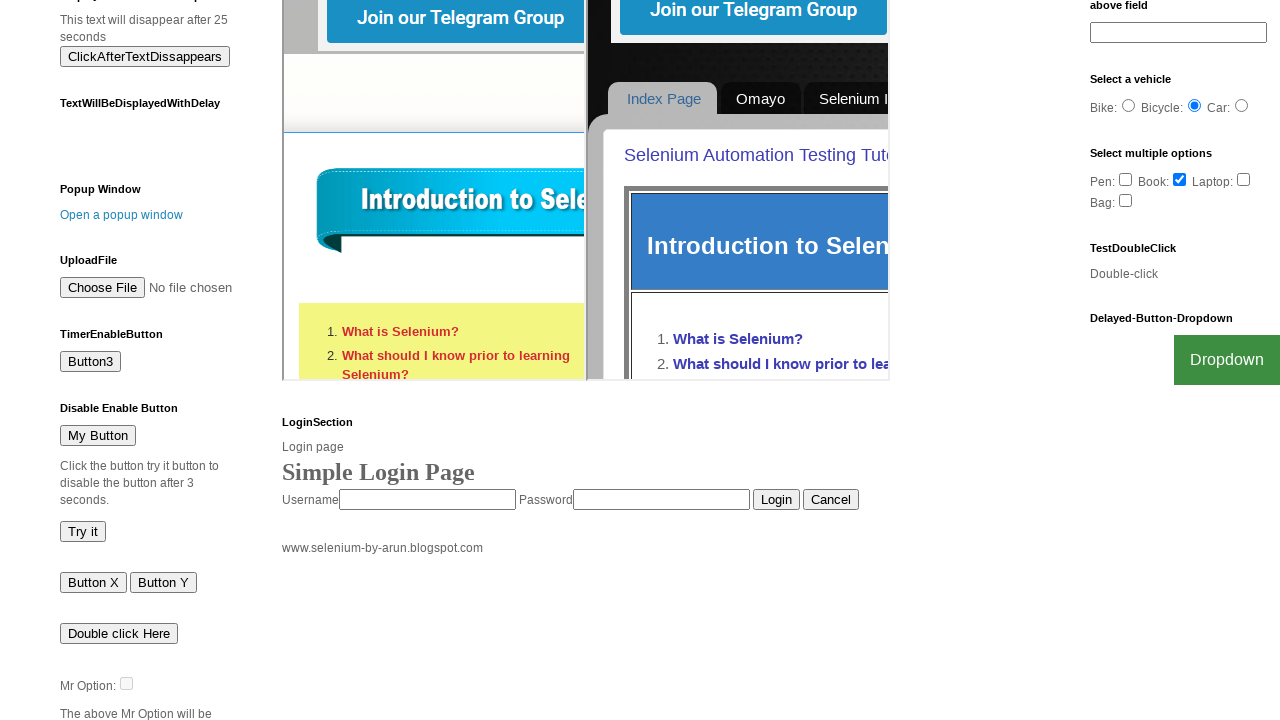

Clicked Flipkart link from dropdown options at (1200, 700) on a:text('Flipkart')
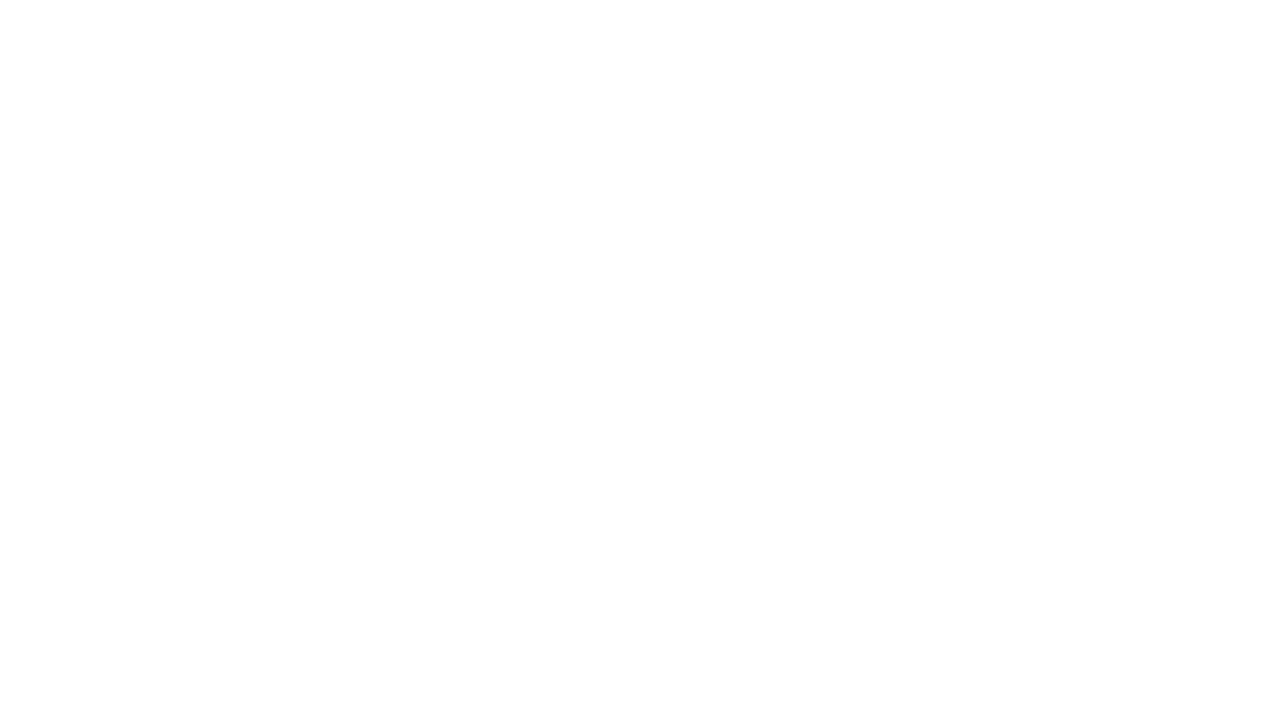

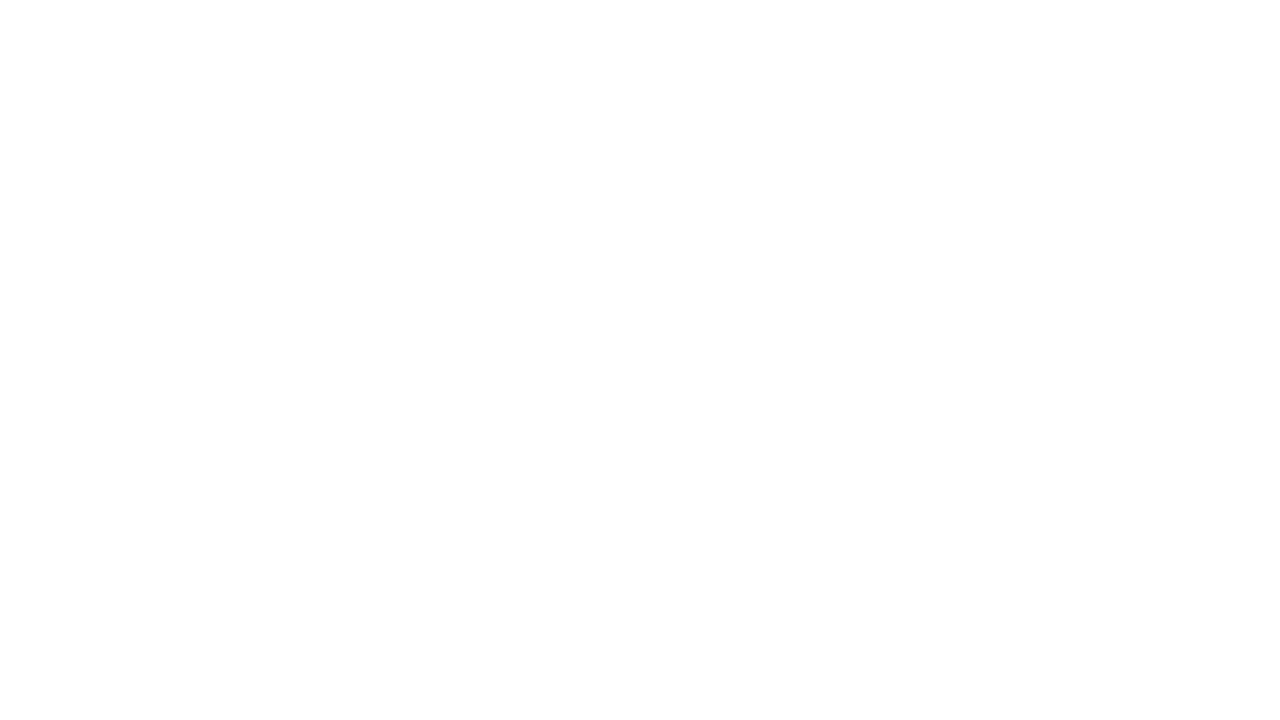